Tests handling of simple JavaScript alert by clicking the alert button and accepting the dialog

Starting URL: https://the-internet.herokuapp.com/javascript_alerts

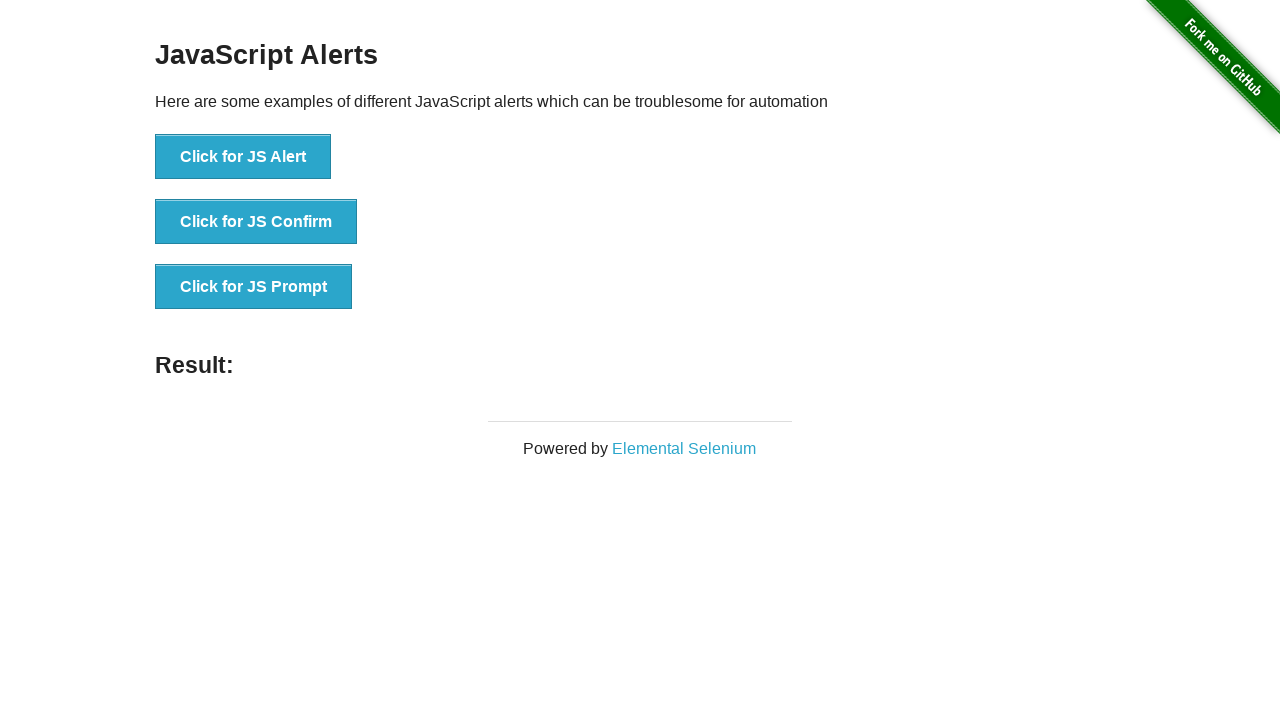

Set up dialog handler to accept alerts
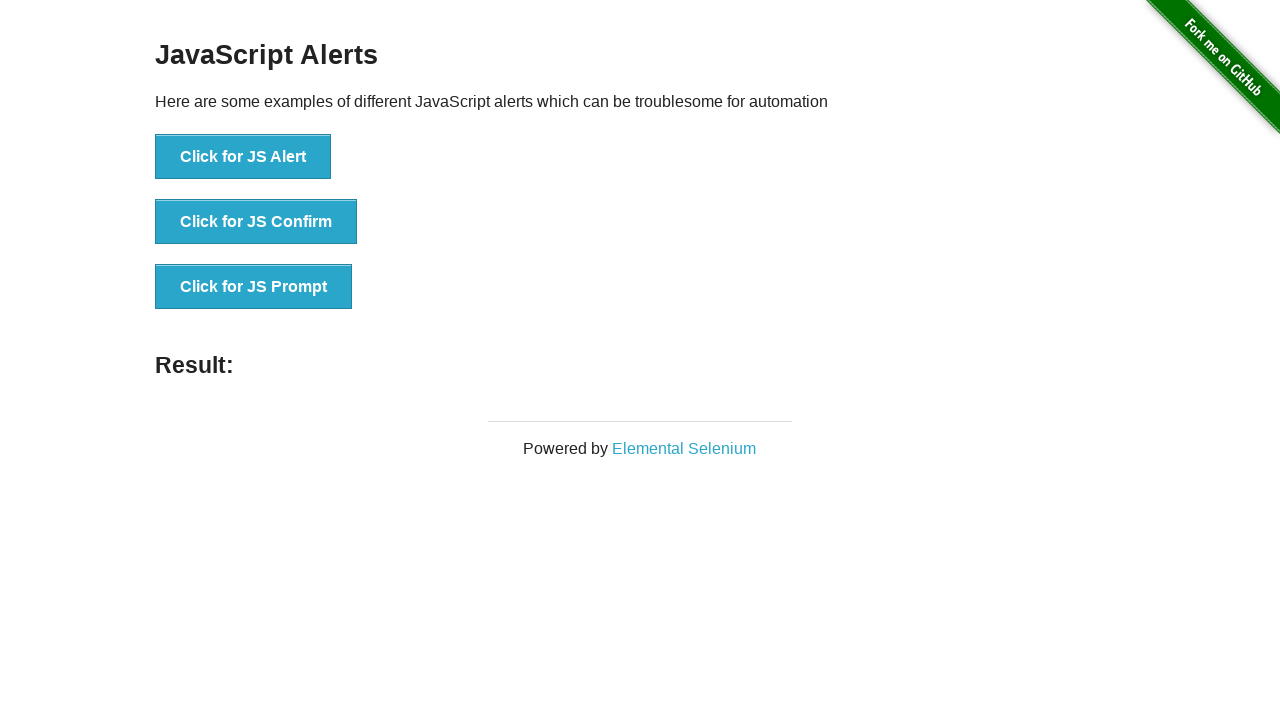

Clicked button to trigger JavaScript alert at (243, 157) on button[onclick='jsAlert()']
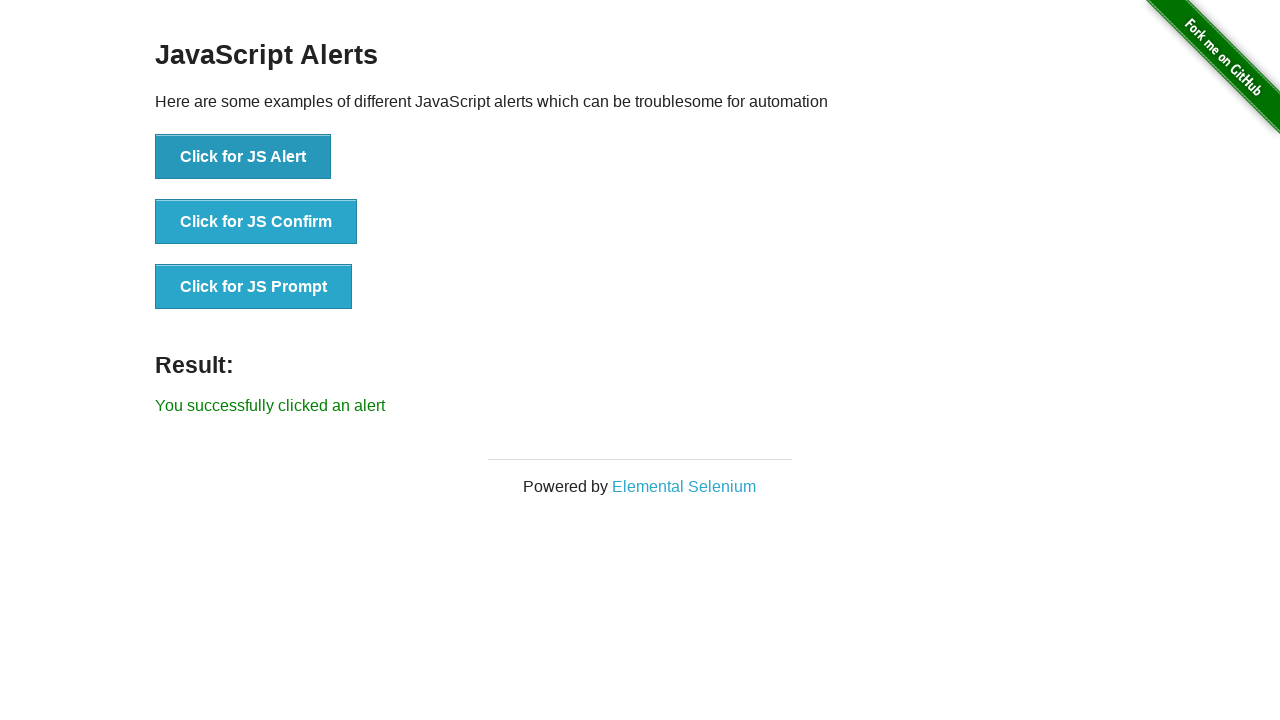

Alert was accepted and result message appeared
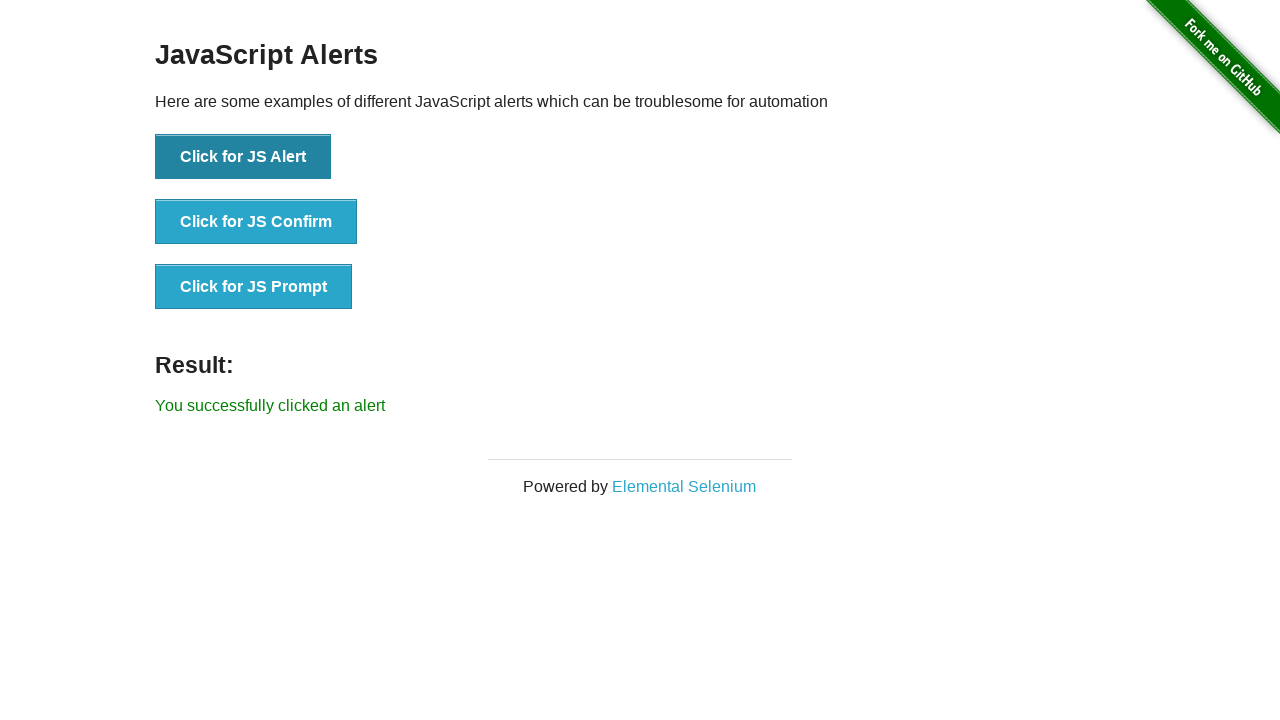

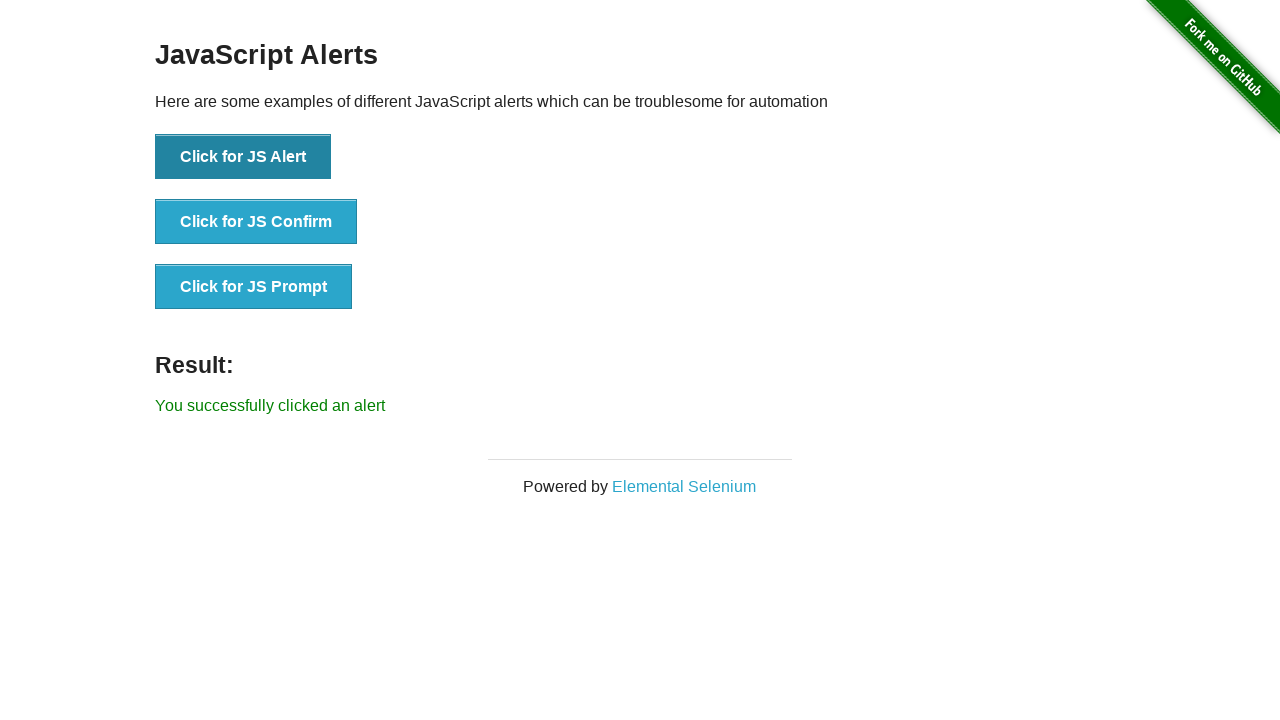